Tests editing an existing todo item by double-clicking on it, modifying the text, and pressing Enter to save changes.

Starting URL: https://todomvc.com/examples/react-redux/dist/#/

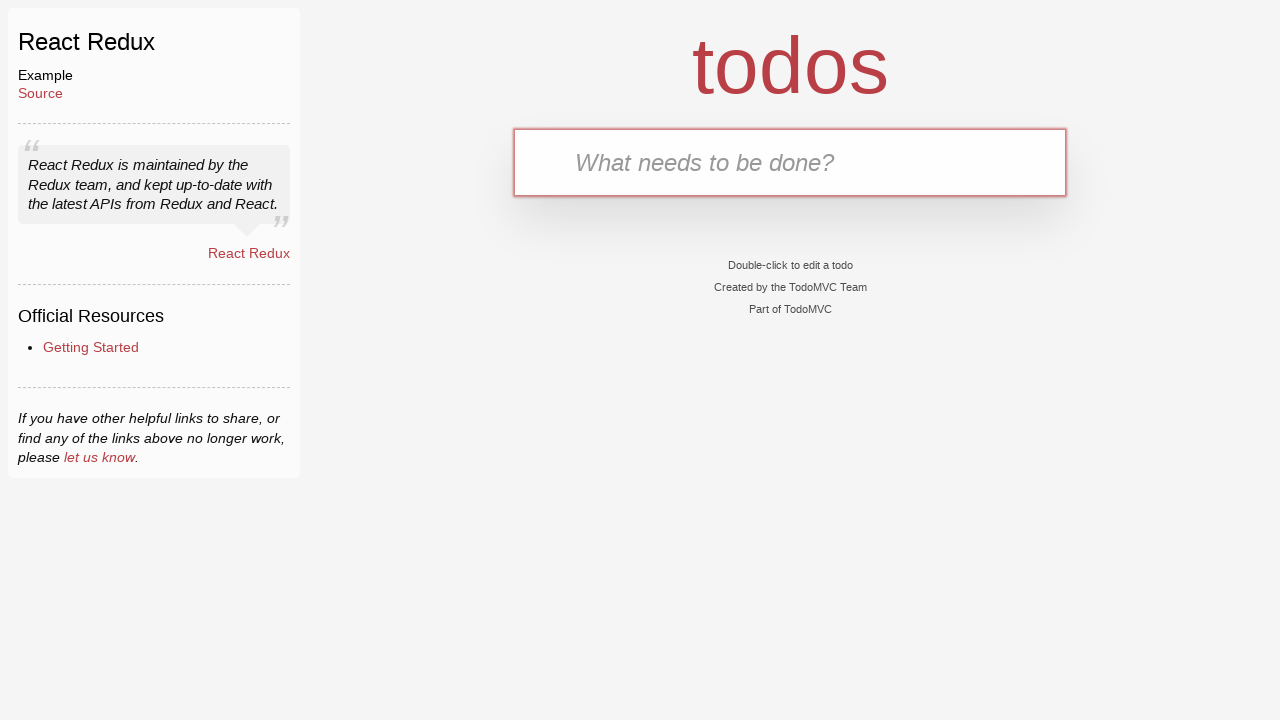

Verified 'todos' heading is visible
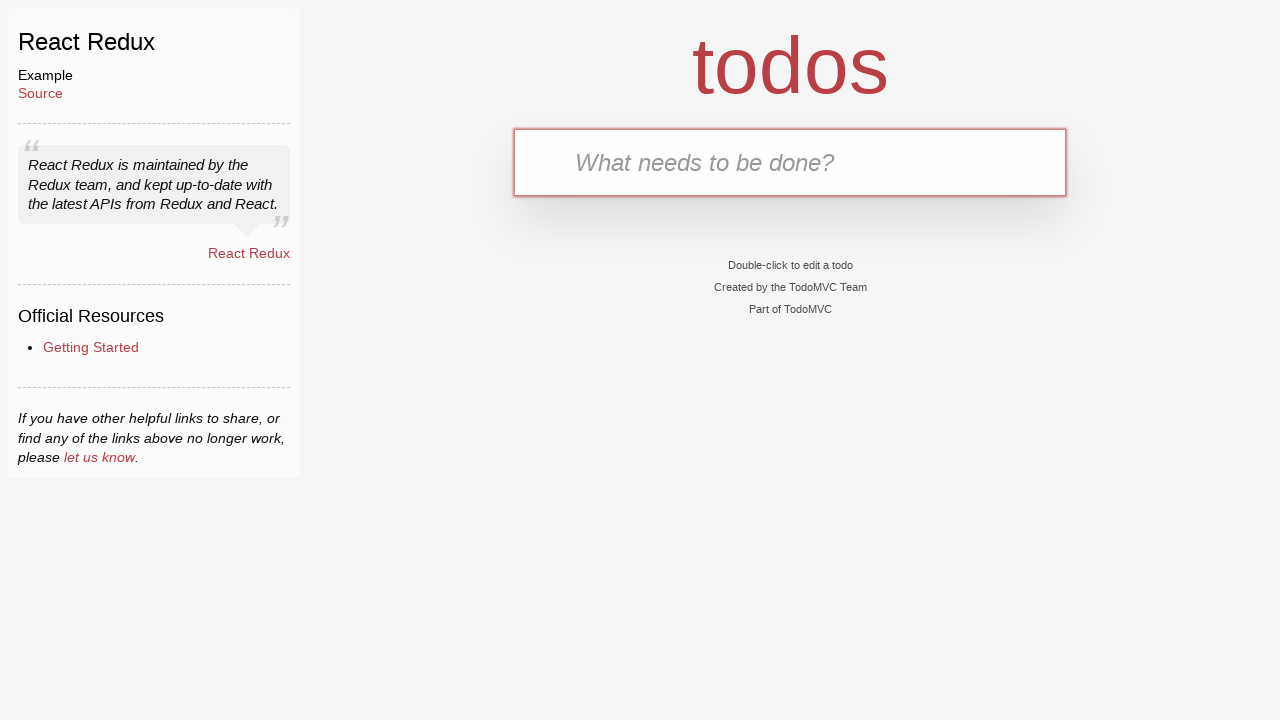

Located new todo input field
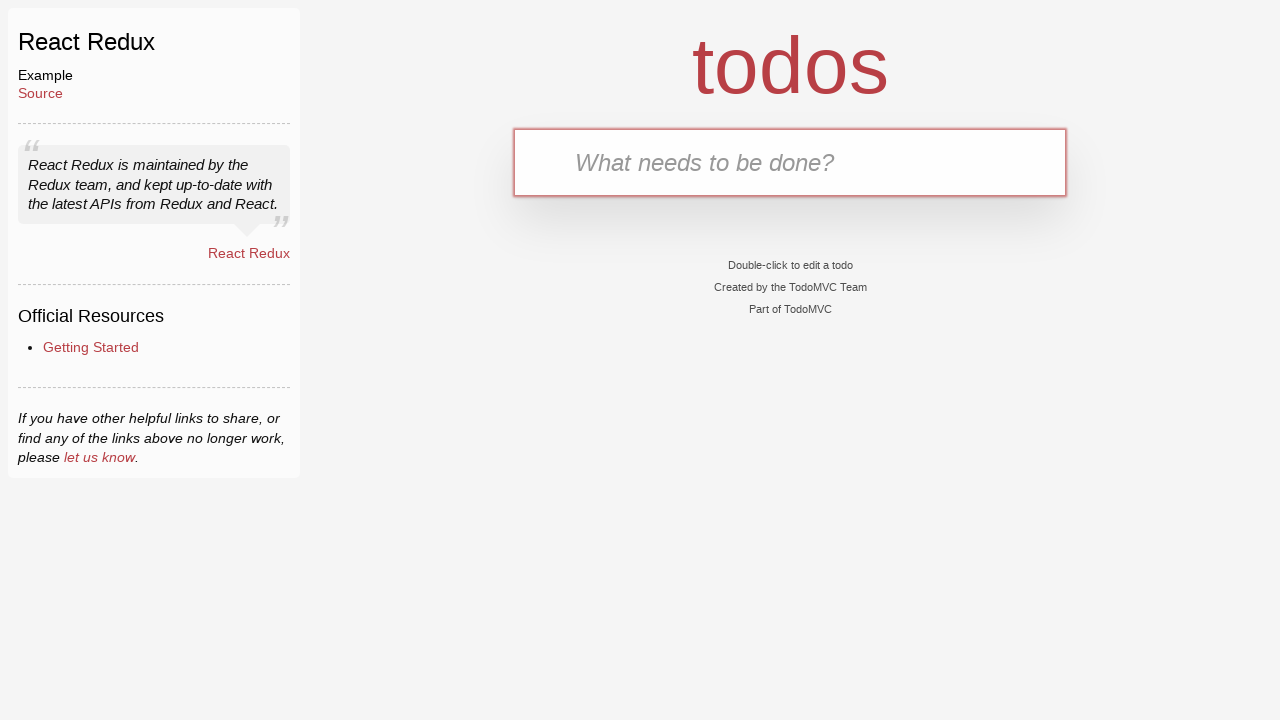

Filled first todo: 'Complete home assignment' on internal:attr=[placeholder="What needs to be done?"i]
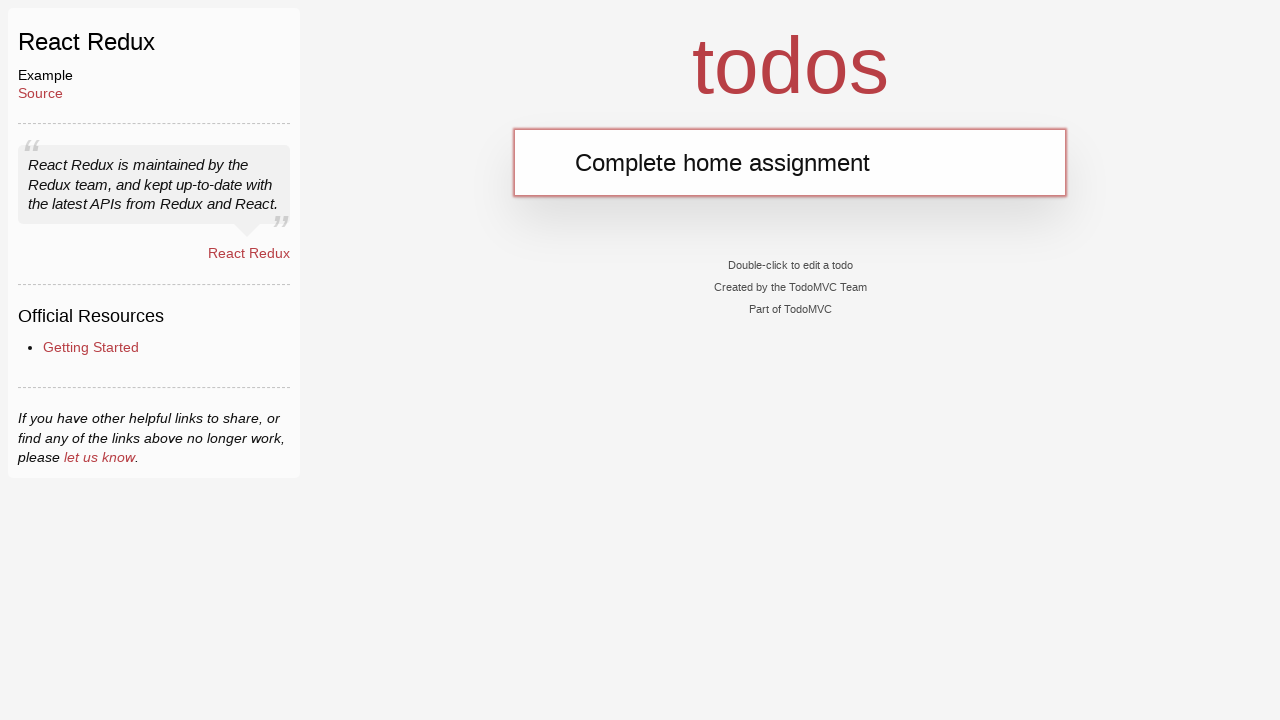

Pressed Enter to create first todo on internal:attr=[placeholder="What needs to be done?"i]
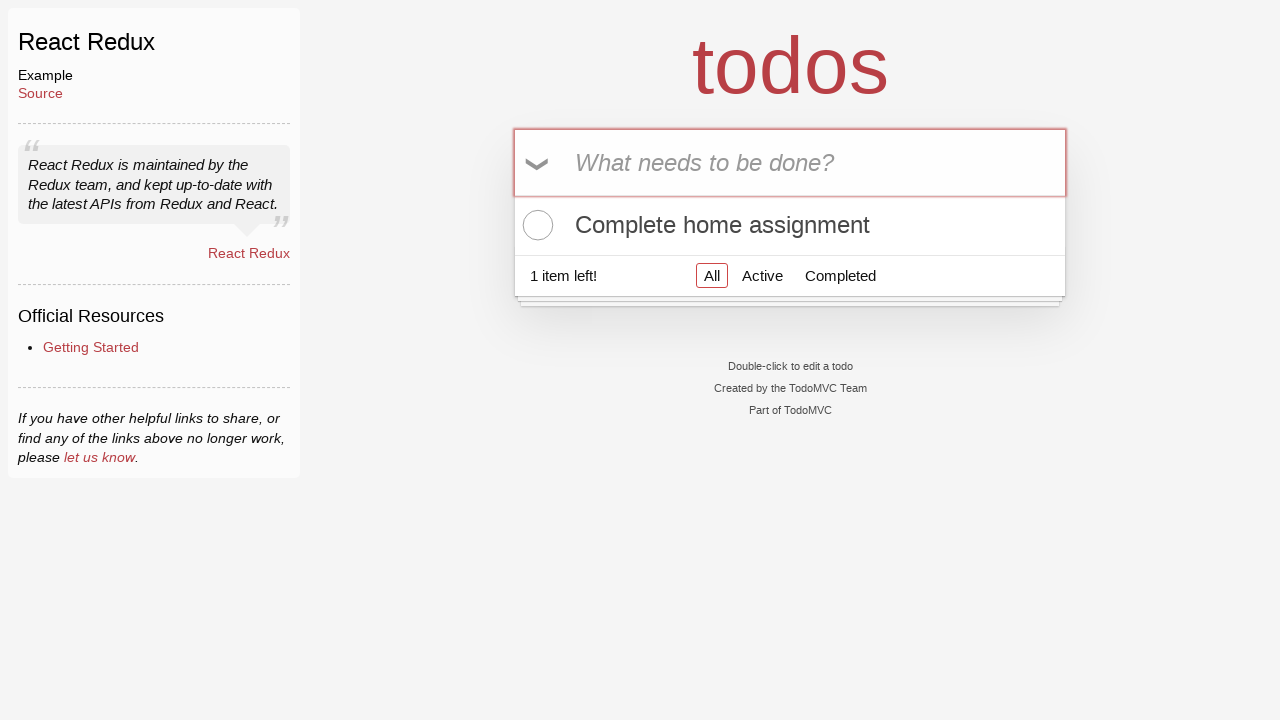

Filled second todo: 'Water the plants' on internal:attr=[placeholder="What needs to be done?"i]
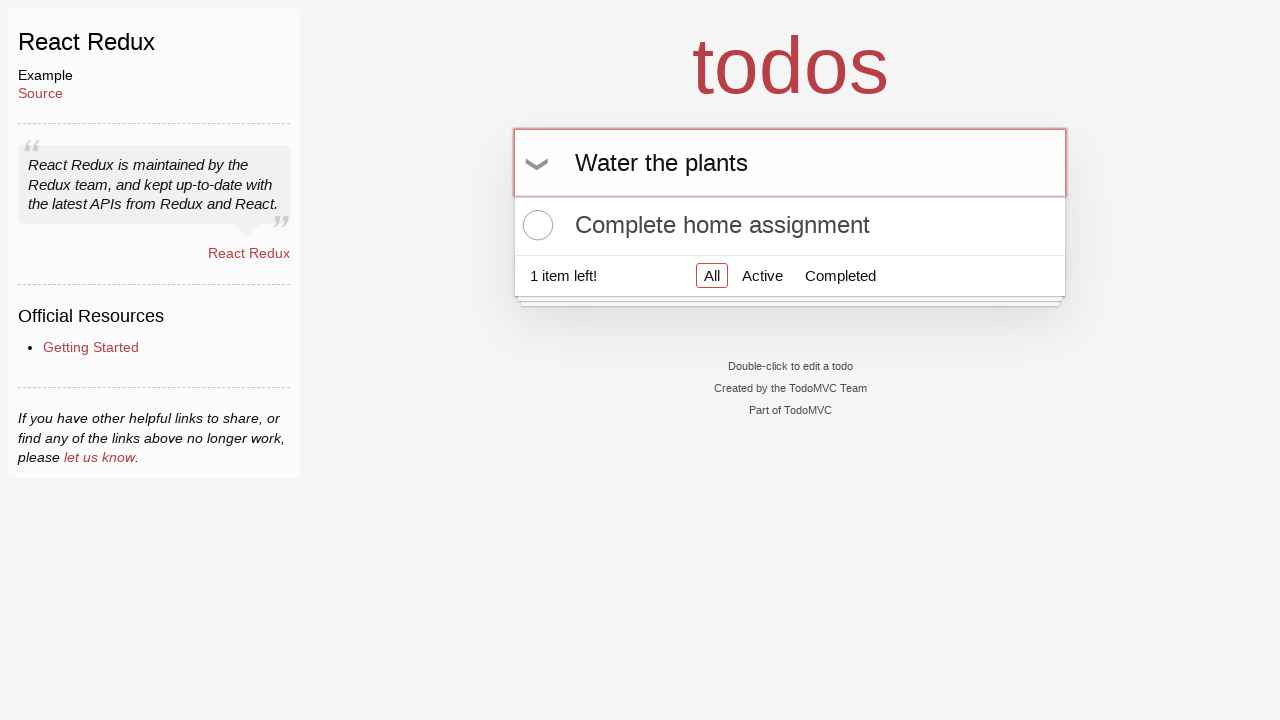

Pressed Enter to create second todo on internal:attr=[placeholder="What needs to be done?"i]
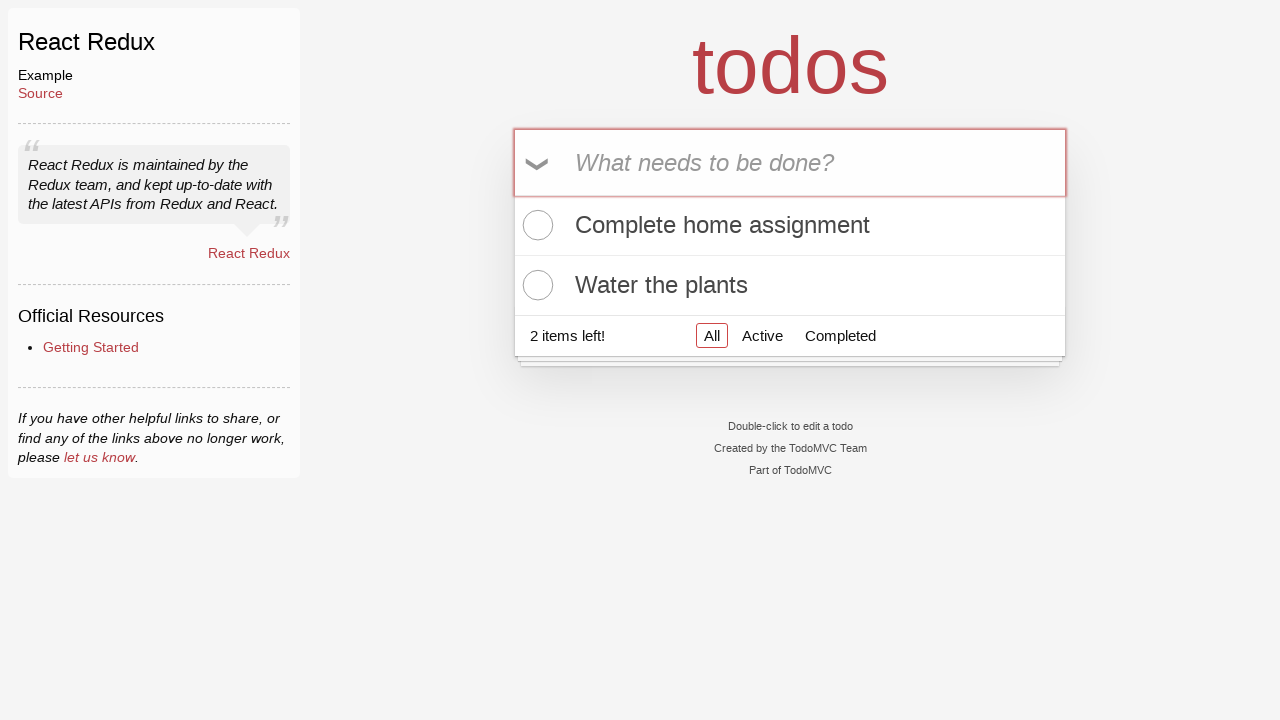

Filled third todo: 'Feed the dog' on internal:attr=[placeholder="What needs to be done?"i]
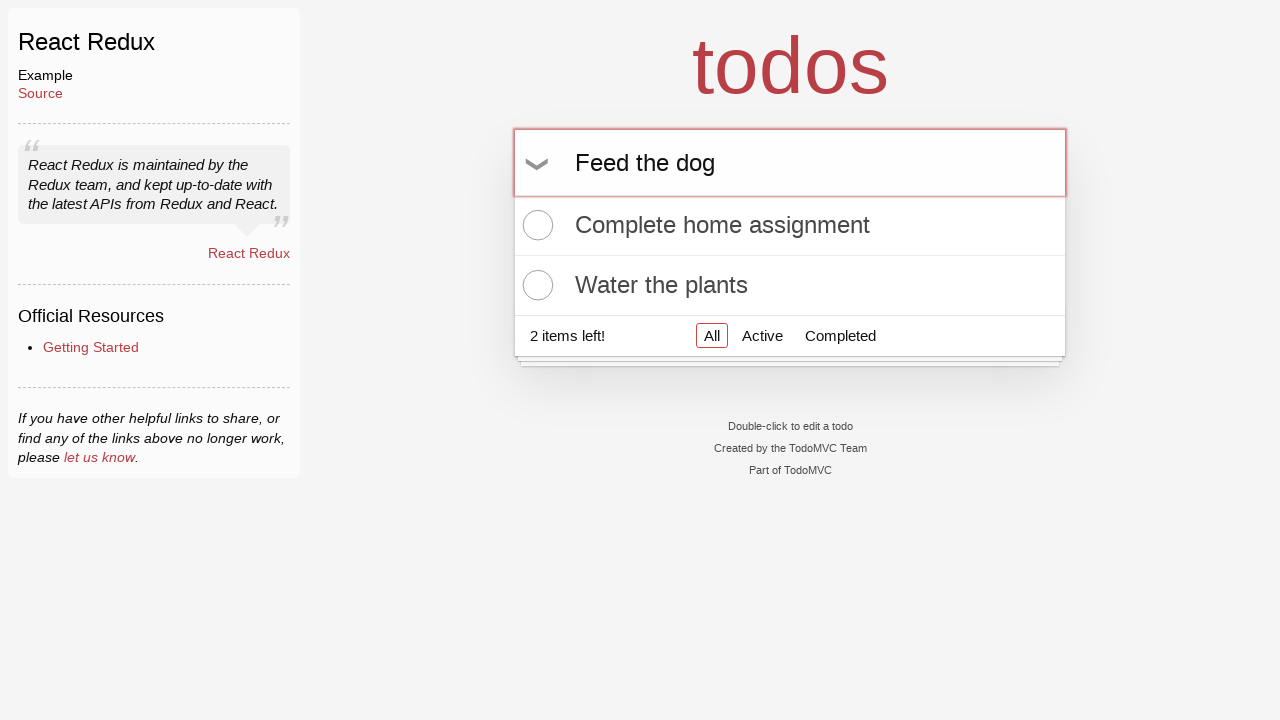

Pressed Enter to create third todo on internal:attr=[placeholder="What needs to be done?"i]
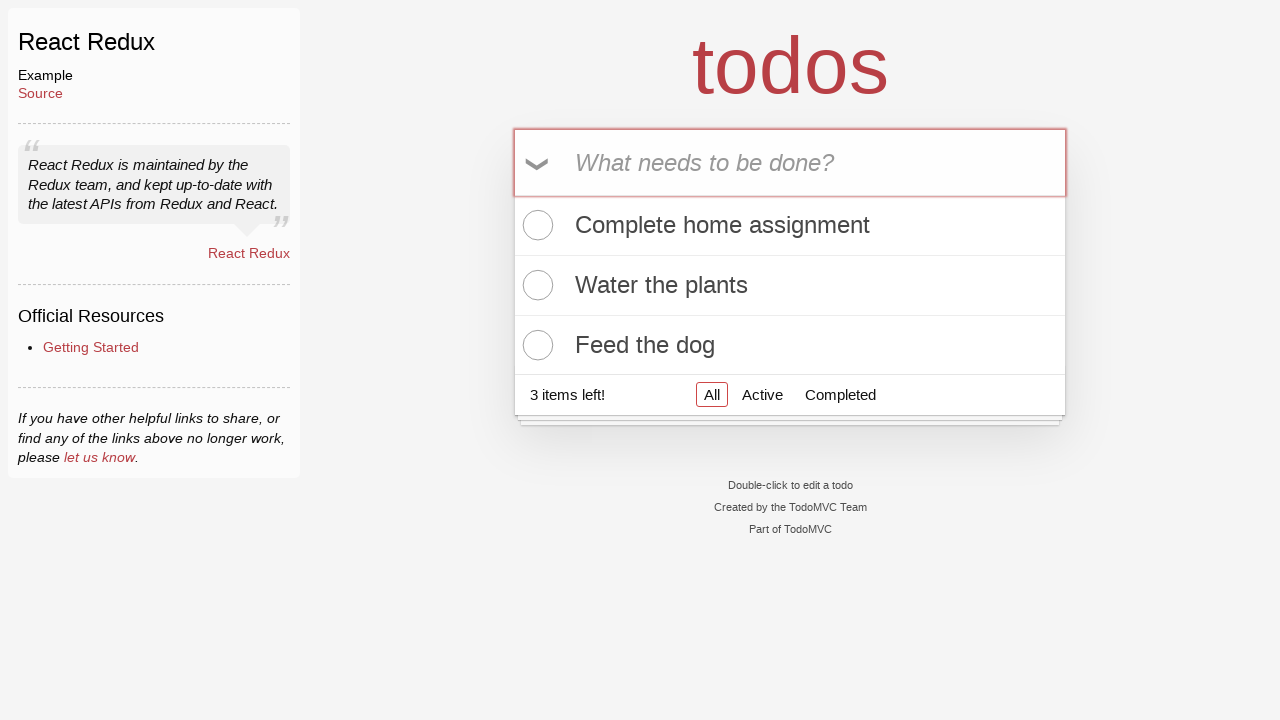

Located all todo items
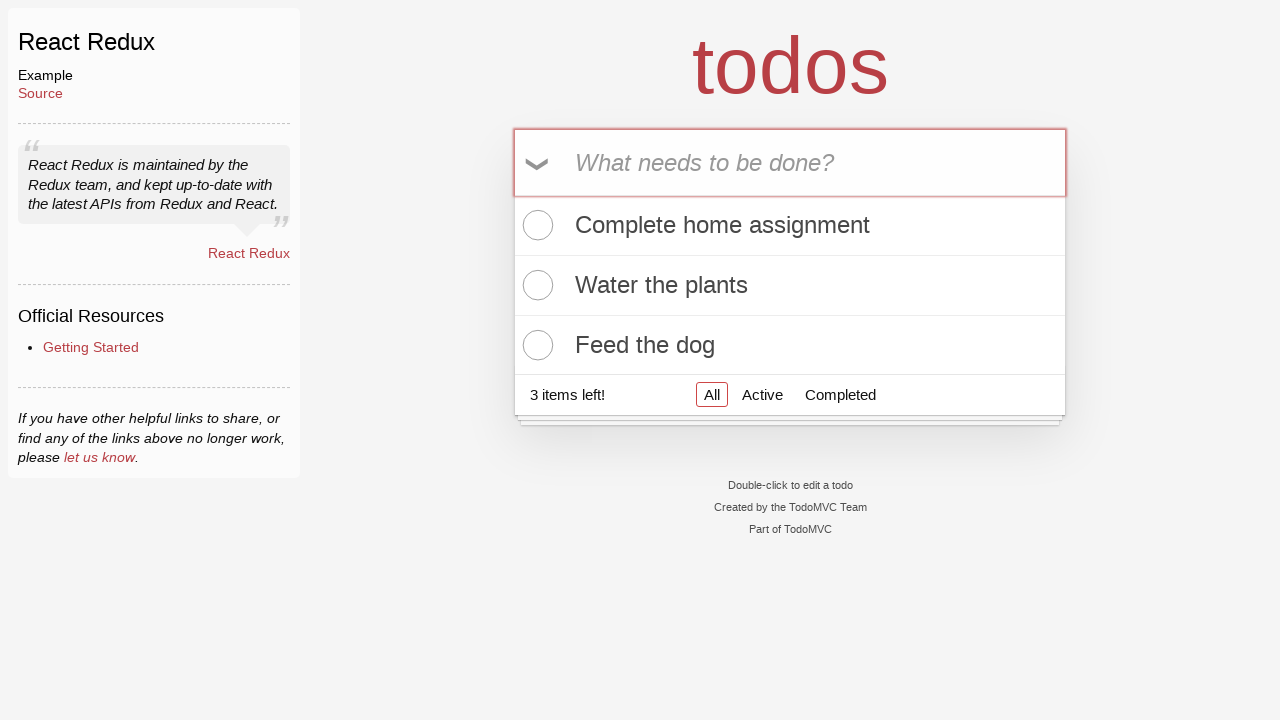

Selected second todo item
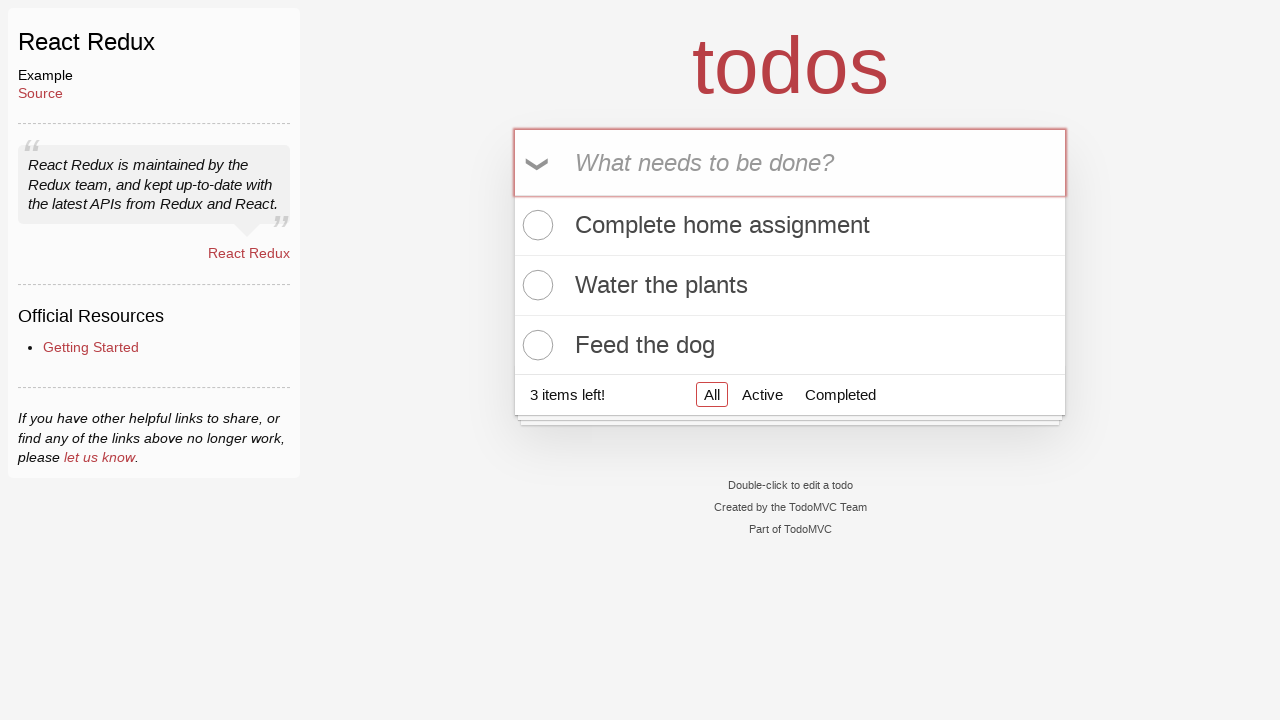

Double-clicked second todo to enter edit mode at (790, 286) on internal:testid=[data-testid="todo-item"s] >> nth=1
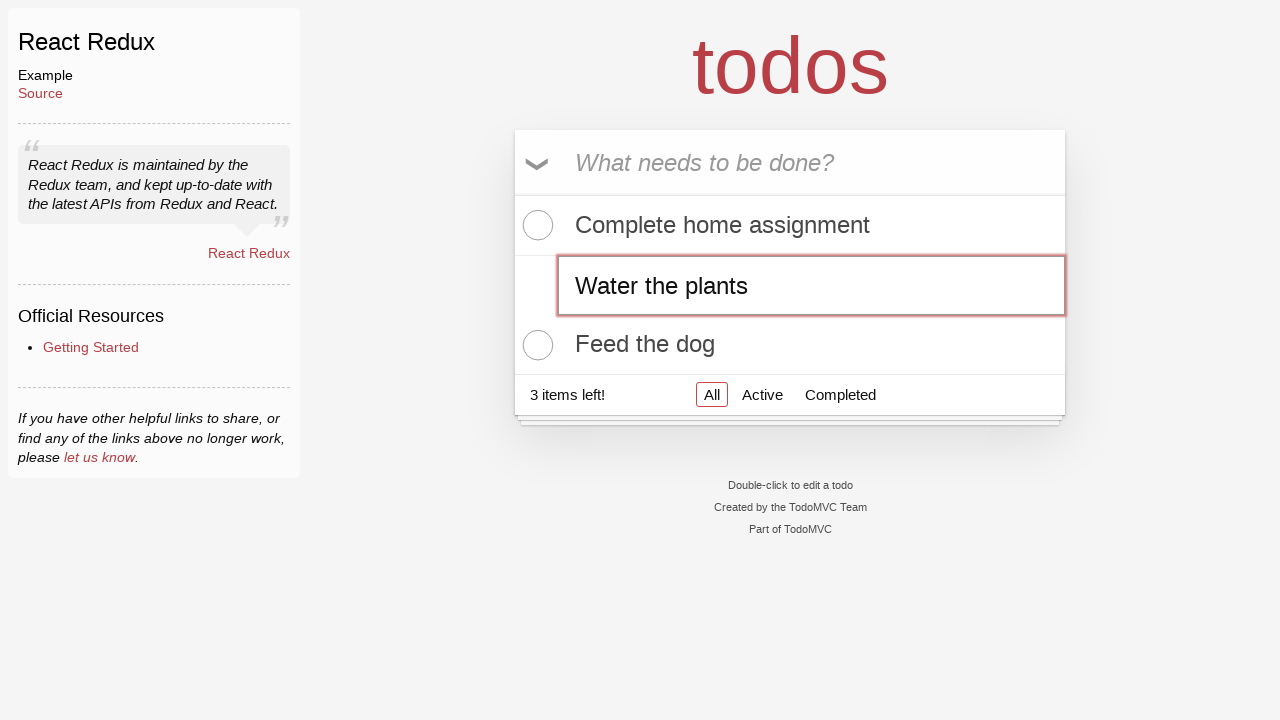

Changed todo text to 'Go to the gym' on internal:testid=[data-testid="todo-item"s] >> nth=1 >> internal:testid=[data-tes
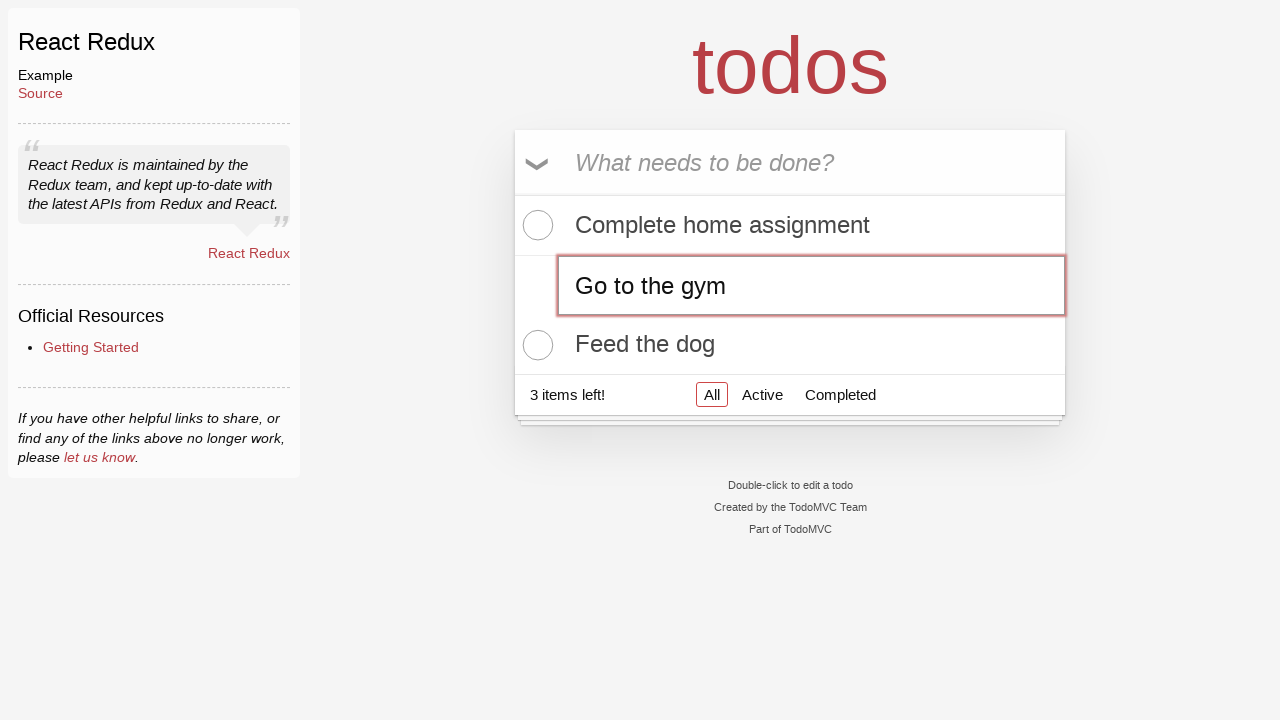

Pressed Enter to save edited todo on internal:testid=[data-testid="todo-item"s] >> nth=1 >> internal:testid=[data-tes
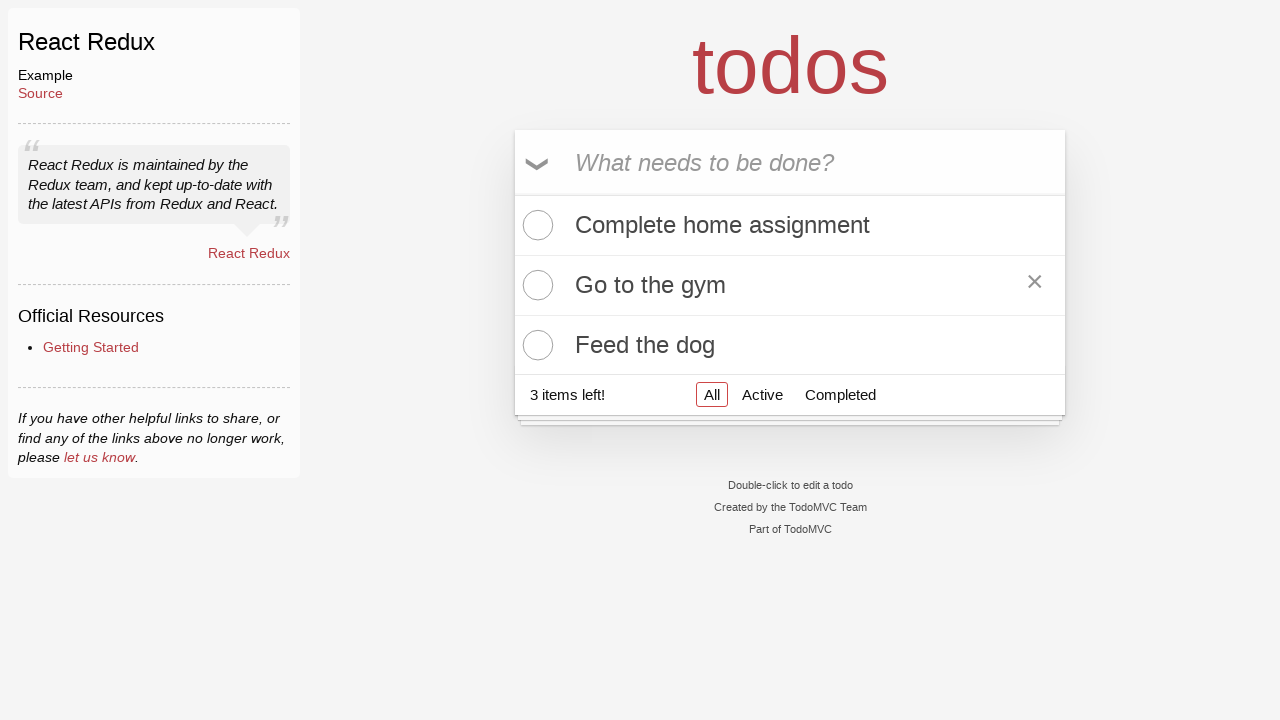

Waited for edit operation to complete
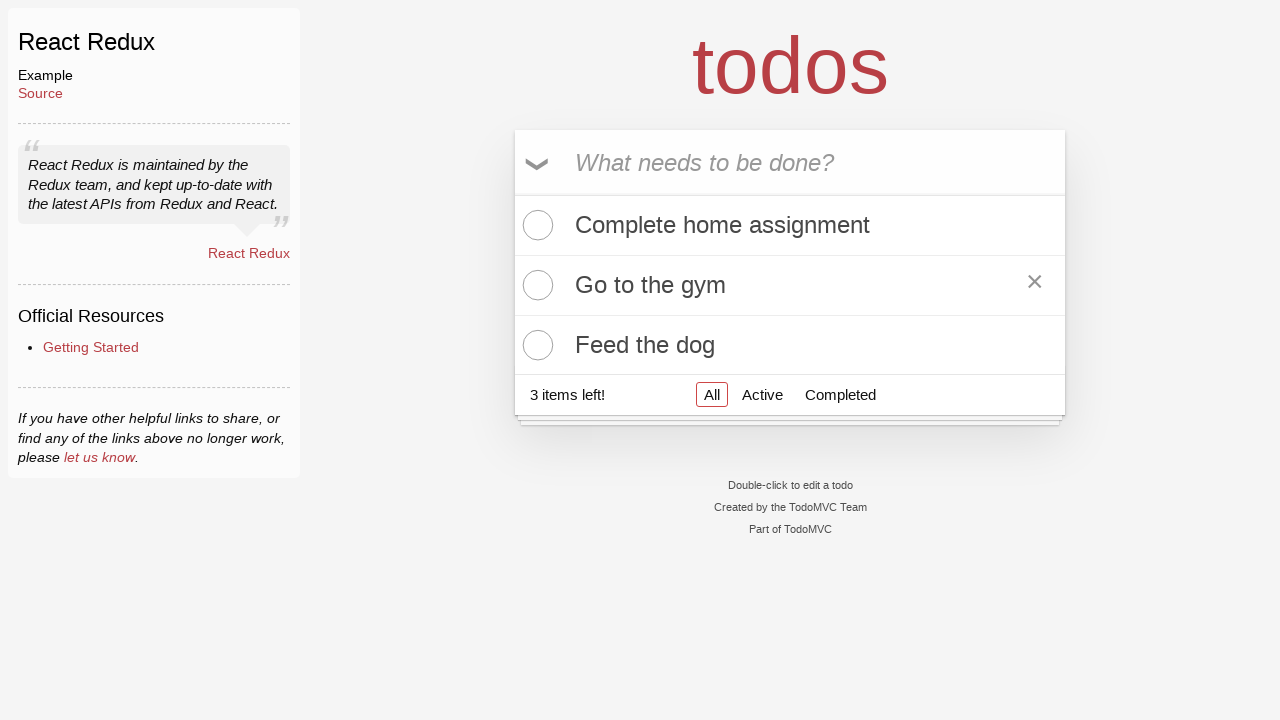

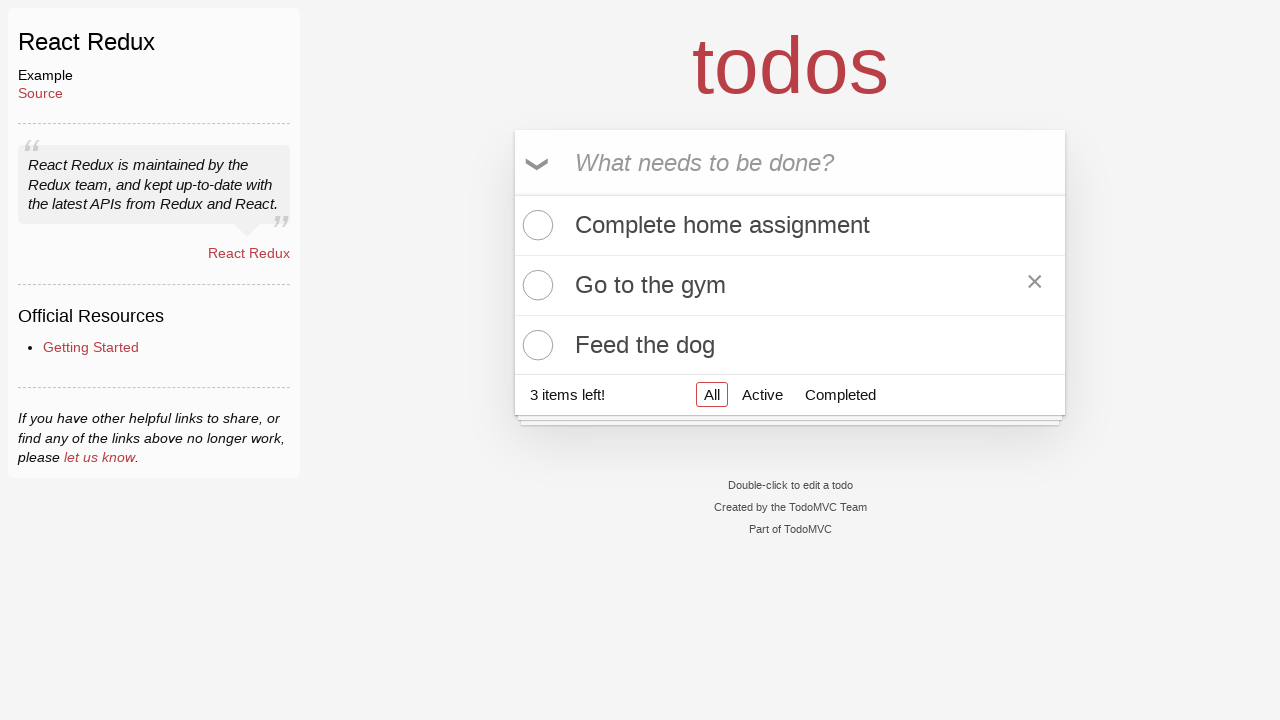